Tests HTML5 drag and drop functionality by dragging element A to element B's position and verifying the elements have switched places

Starting URL: http://the-internet.herokuapp.com/drag_and_drop

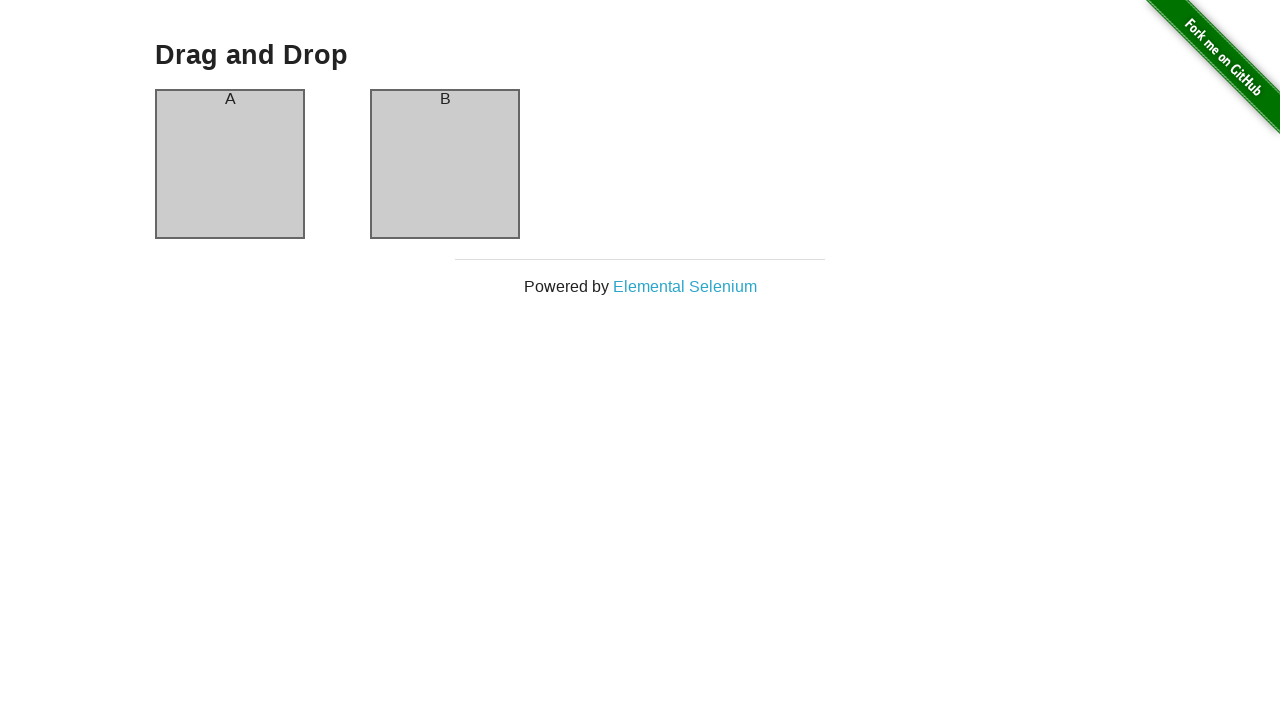

Dragged element A to element B's position at (445, 164)
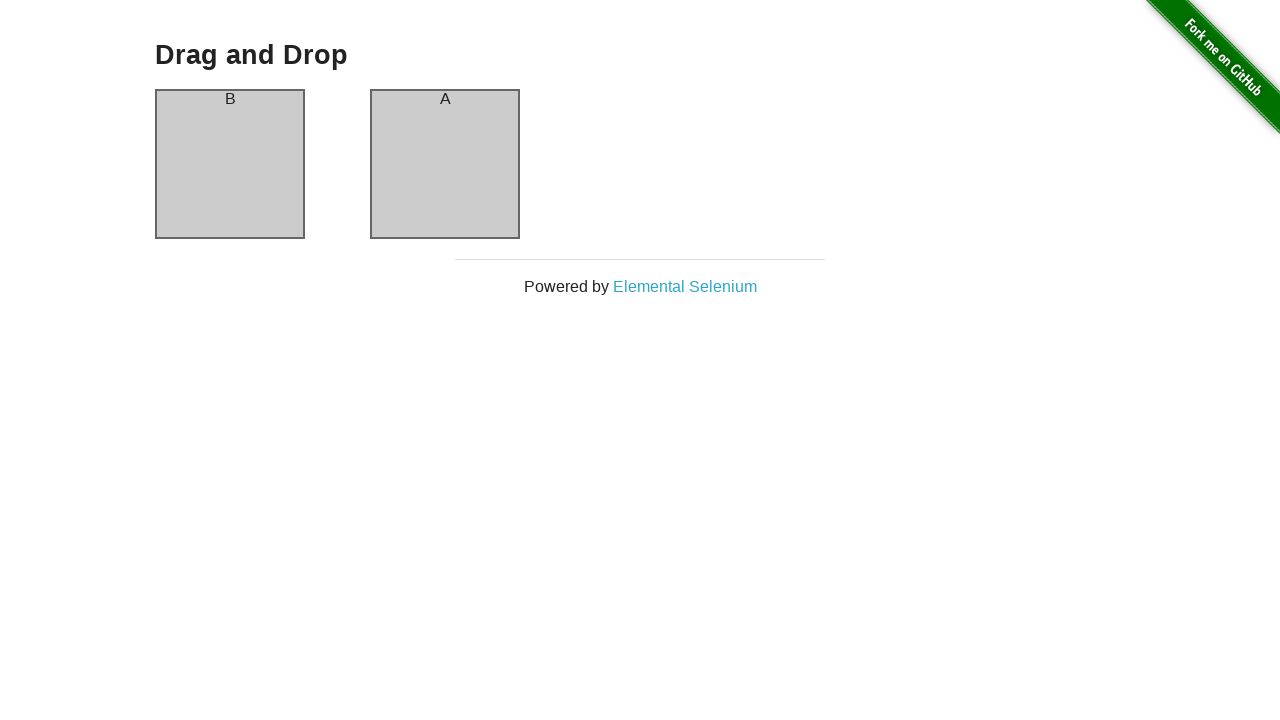

Waited for column A element to be present in DOM
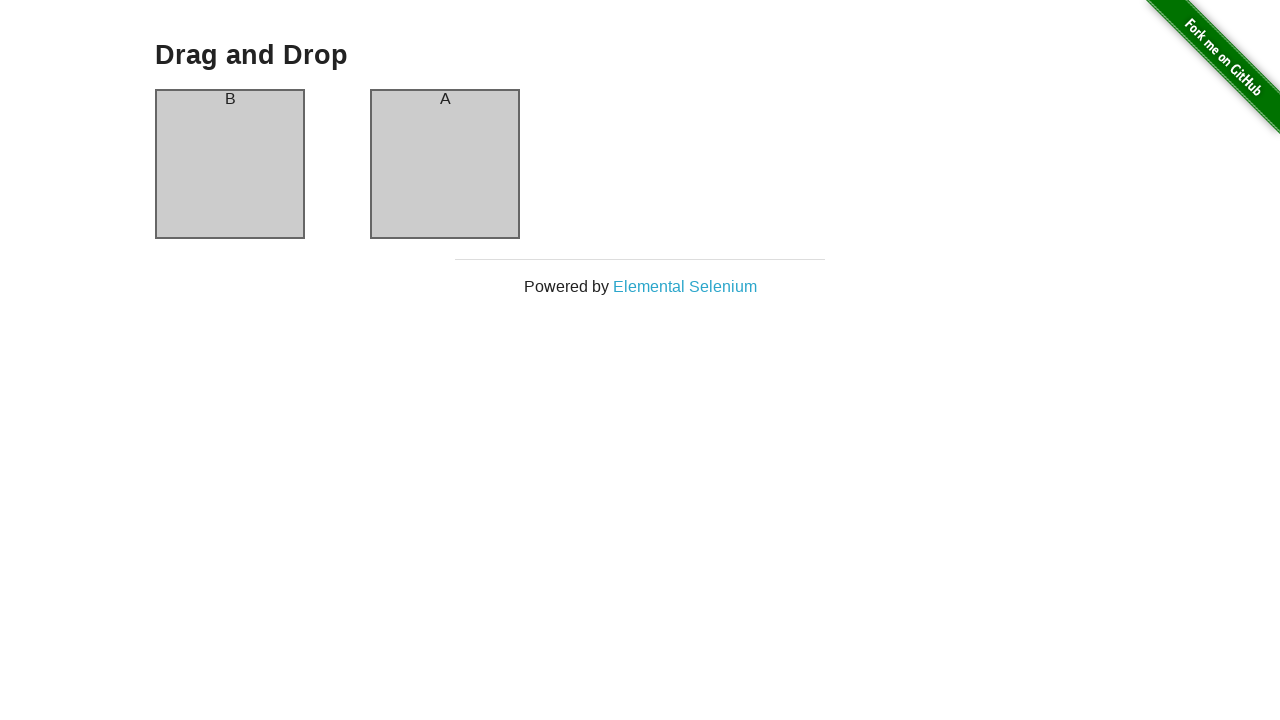

Verified column A header now contains 'B' after drag and drop
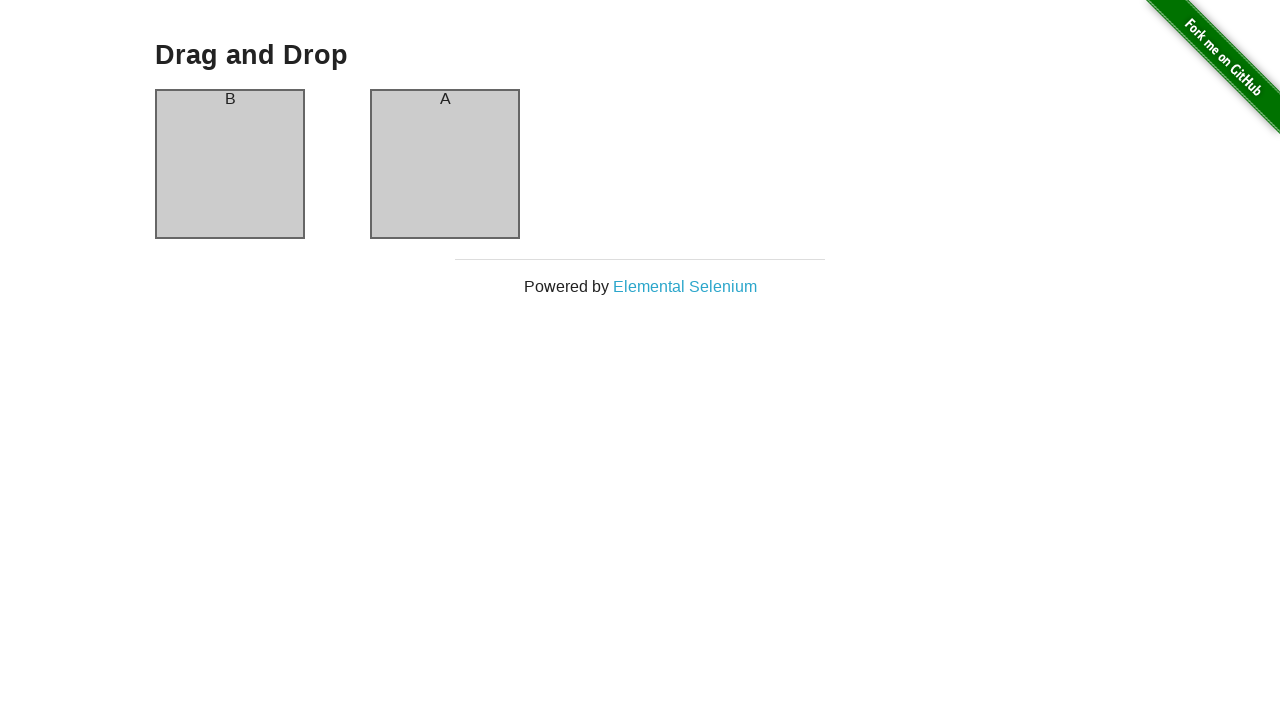

Verified column B header now contains 'A' after drag and drop
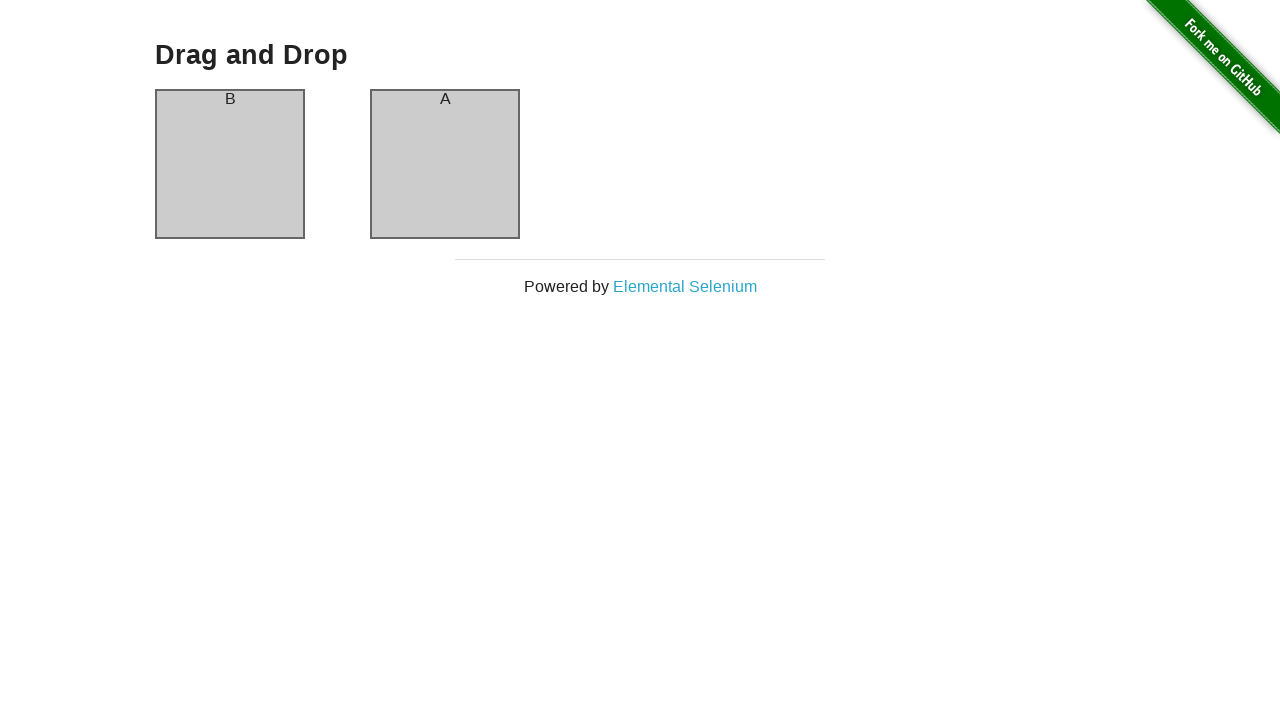

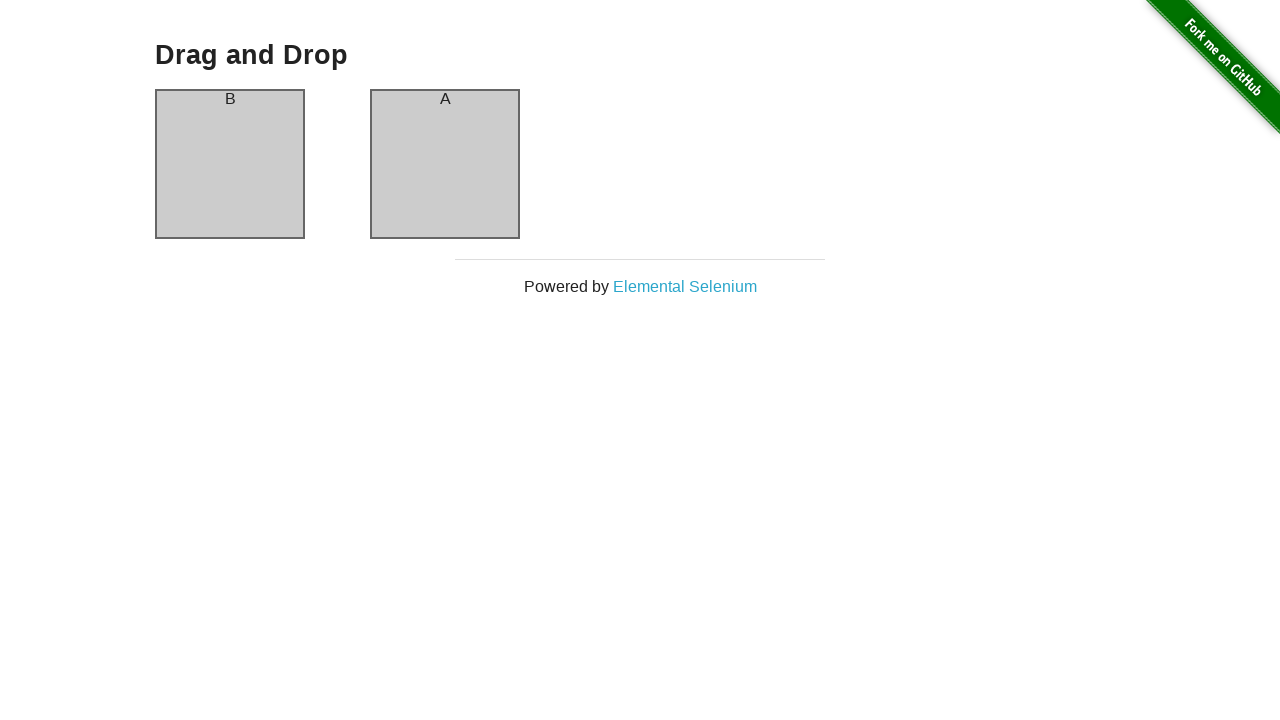